Tests keyboard interaction by sending Enter key to a button element on BrowserStack's automate page.

Starting URL: https://www.browserstack.com/automate

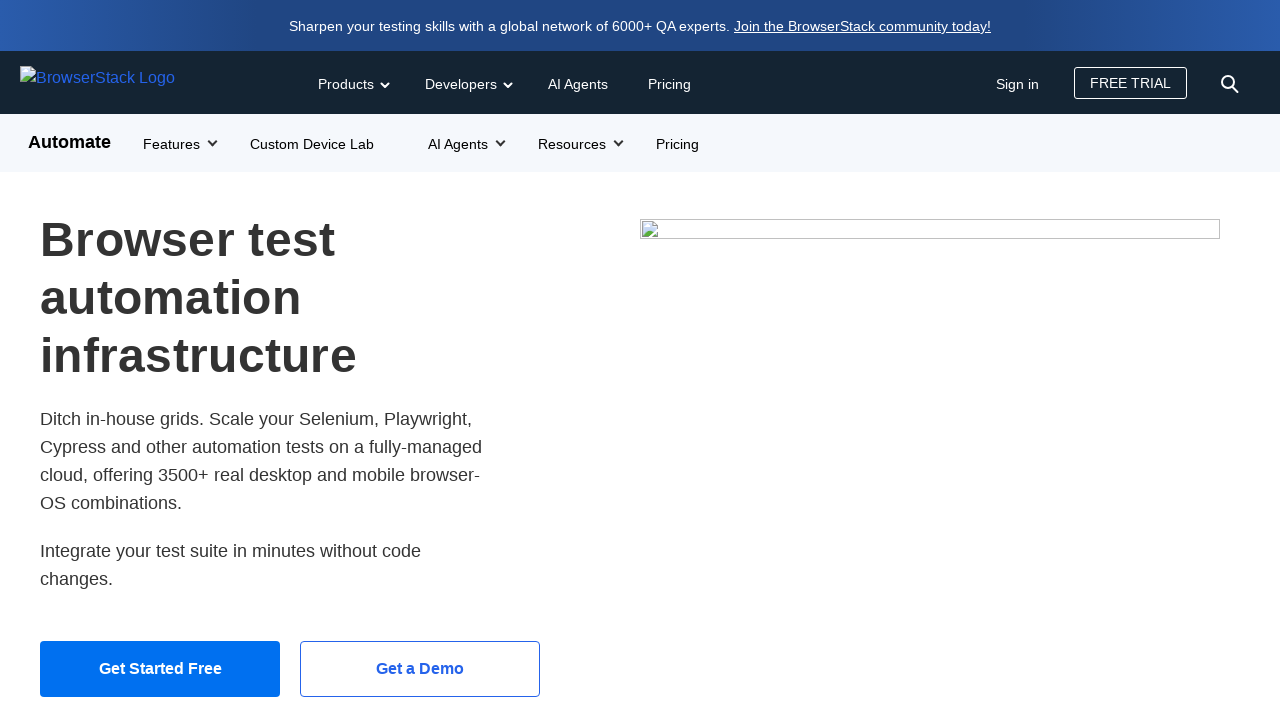

Button element became visible
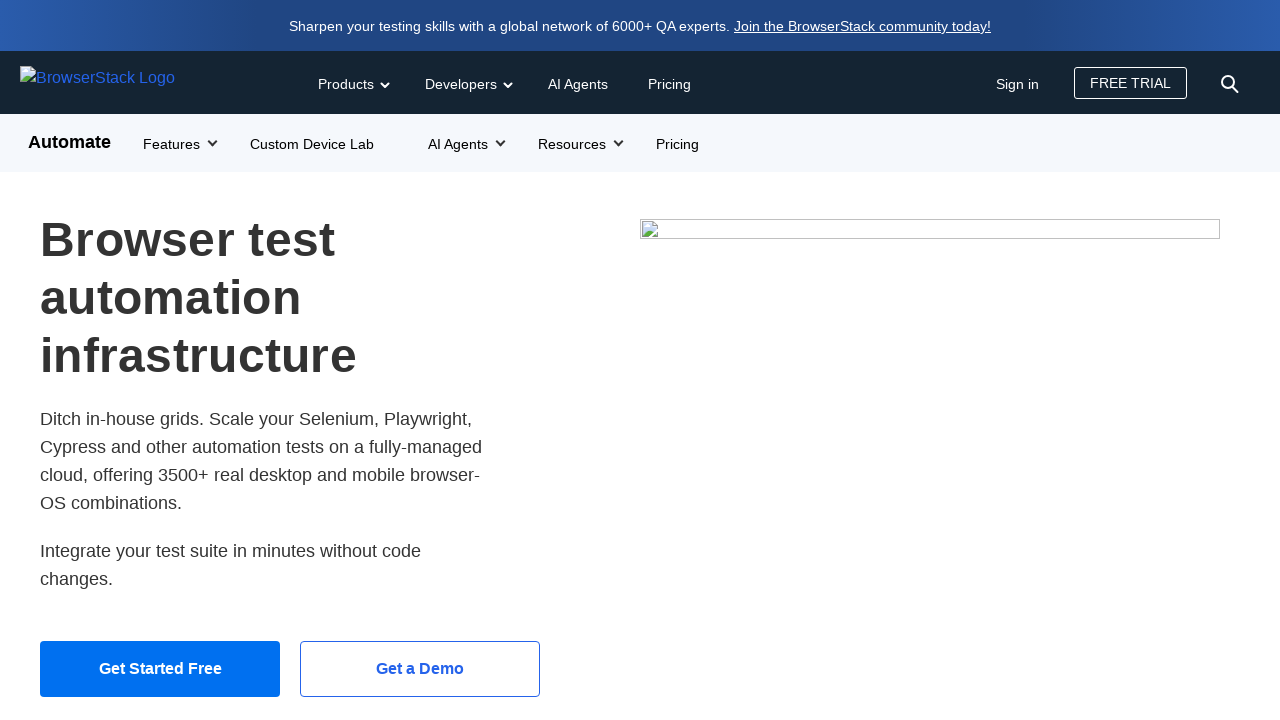

Focused on the primary button element on a.btn-primary.btn-lg >> nth=0
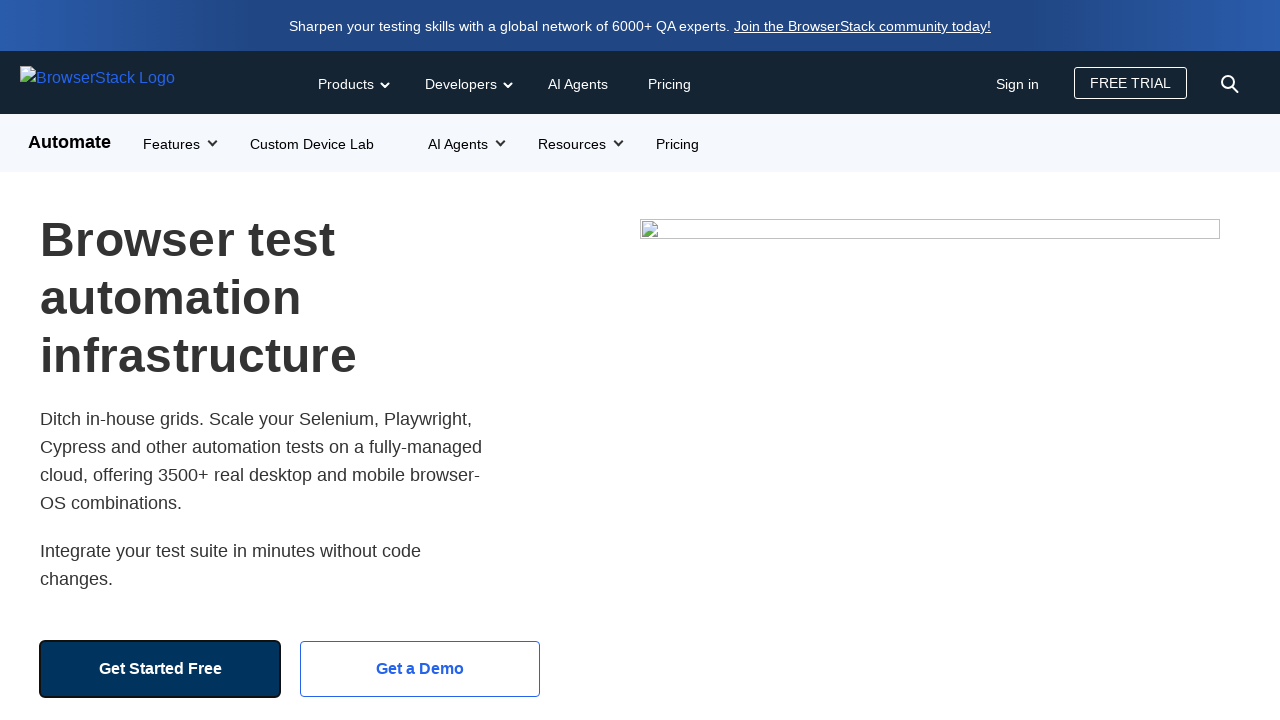

Pressed Enter key on the focused button on a.btn-primary.btn-lg >> nth=0
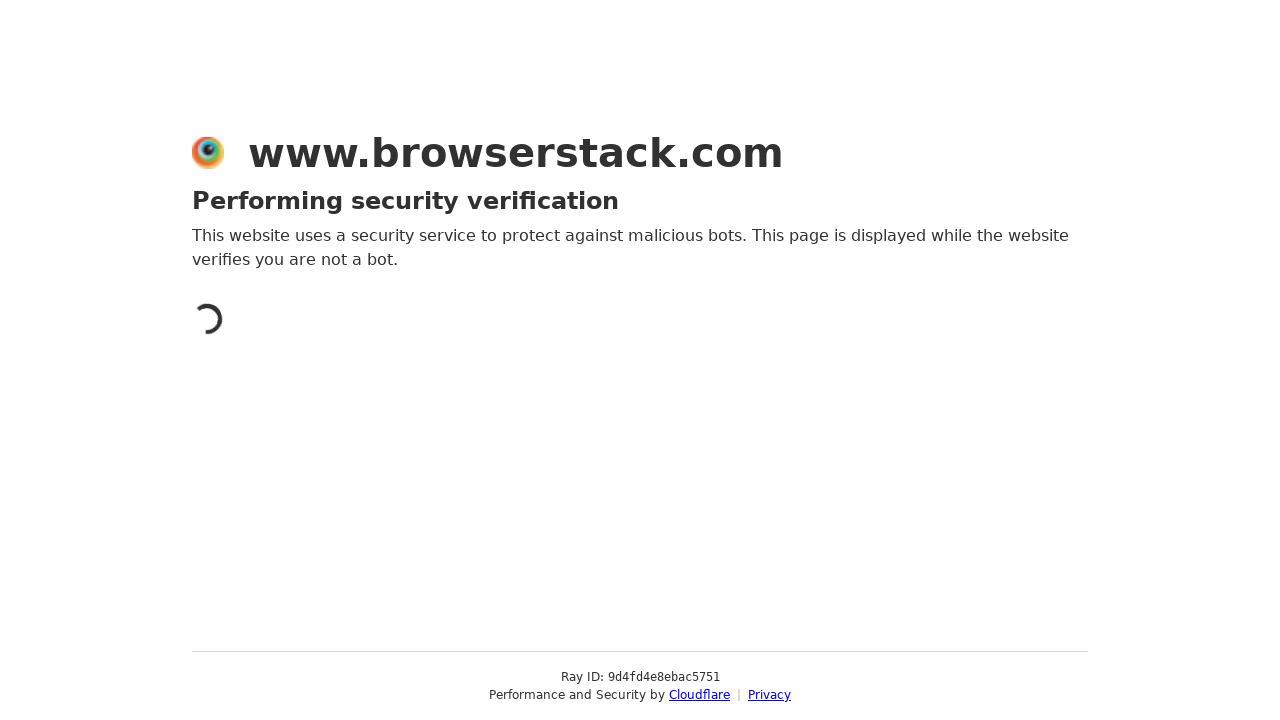

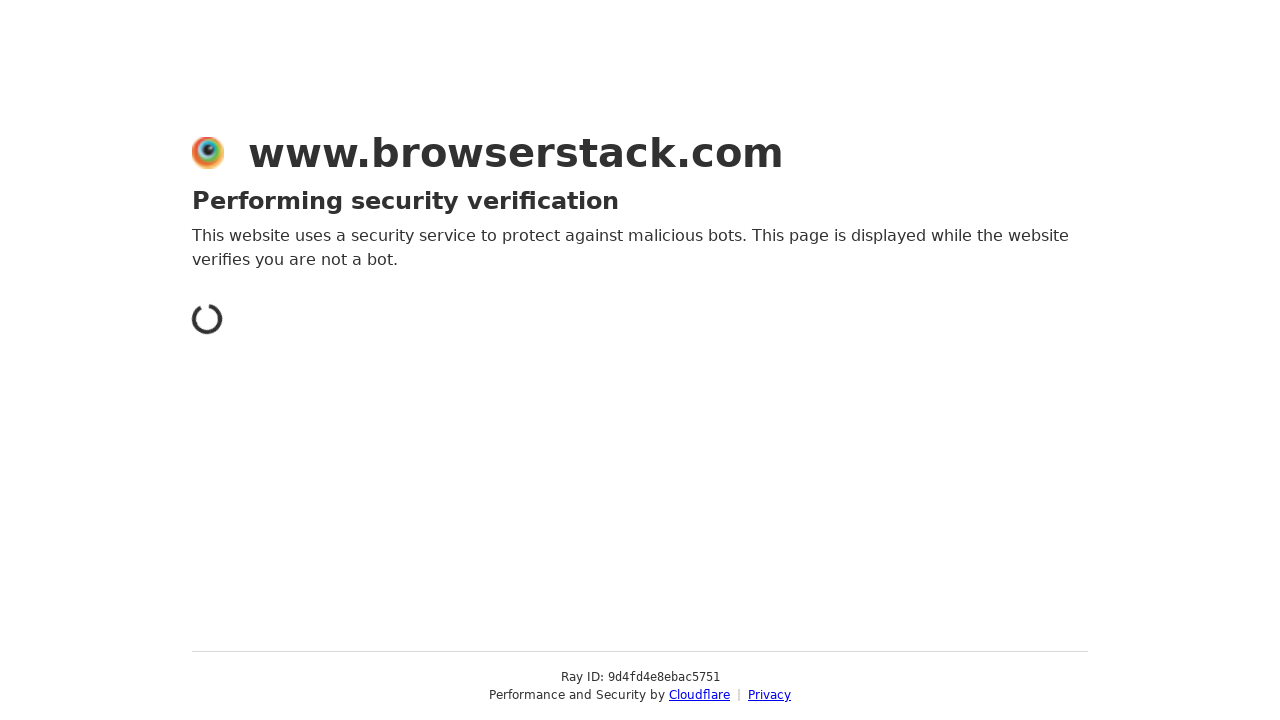